Tests a form submission by filling in first name, last name, and email fields, then clicking the submit button on a Heroku-hosted form page.

Starting URL: http://secure-retreat-92358.herokuapp.com/

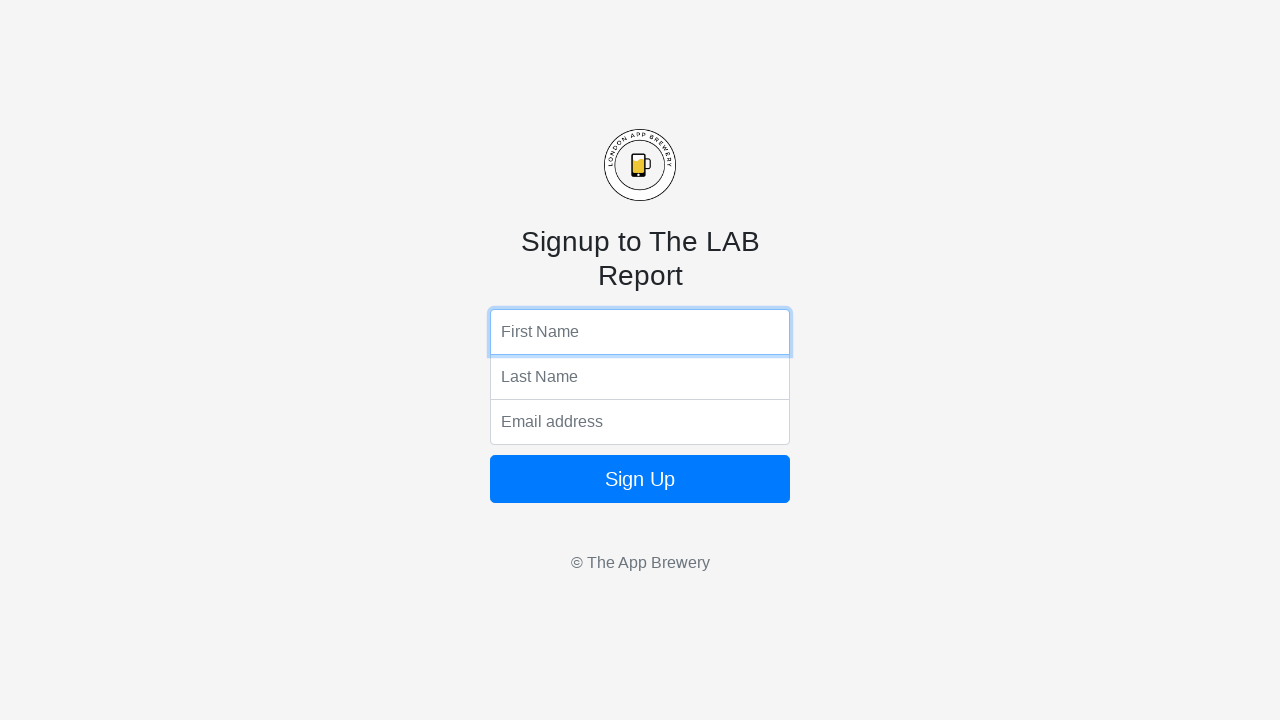

Filled first name field with 'Michael' on input[name='fName']
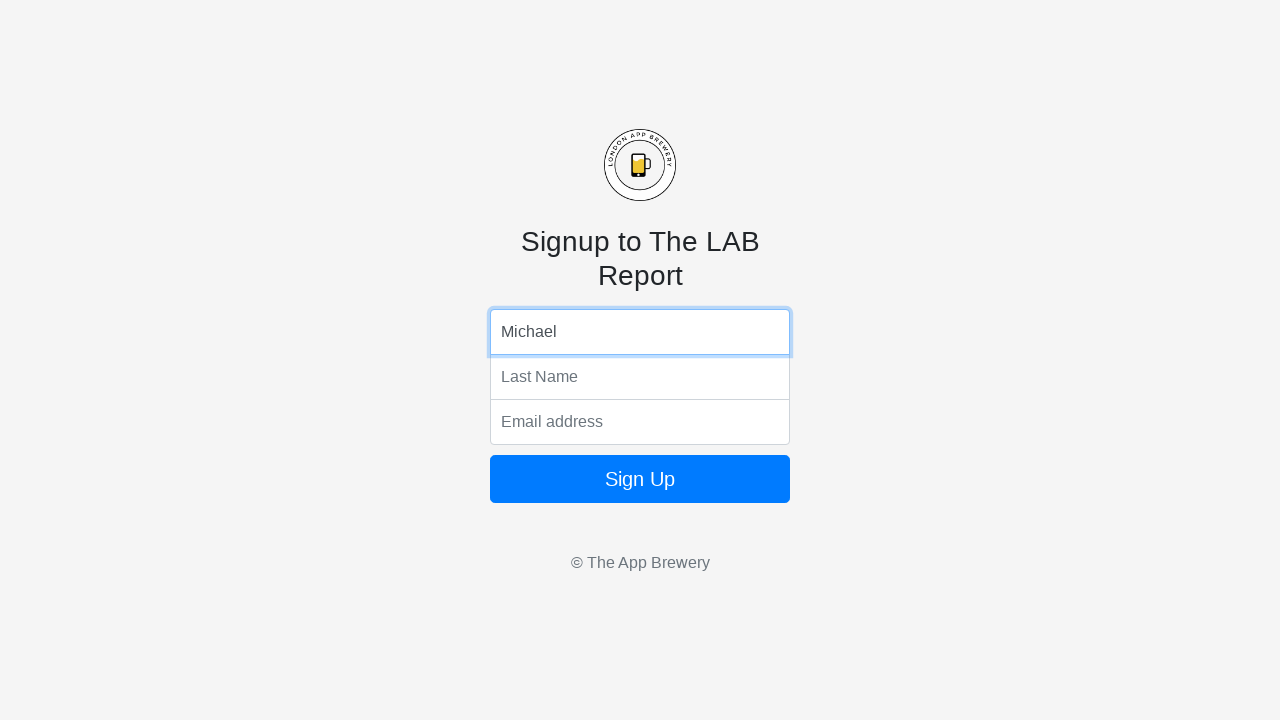

Filled last name field with 'Thompson' on input[name='lName']
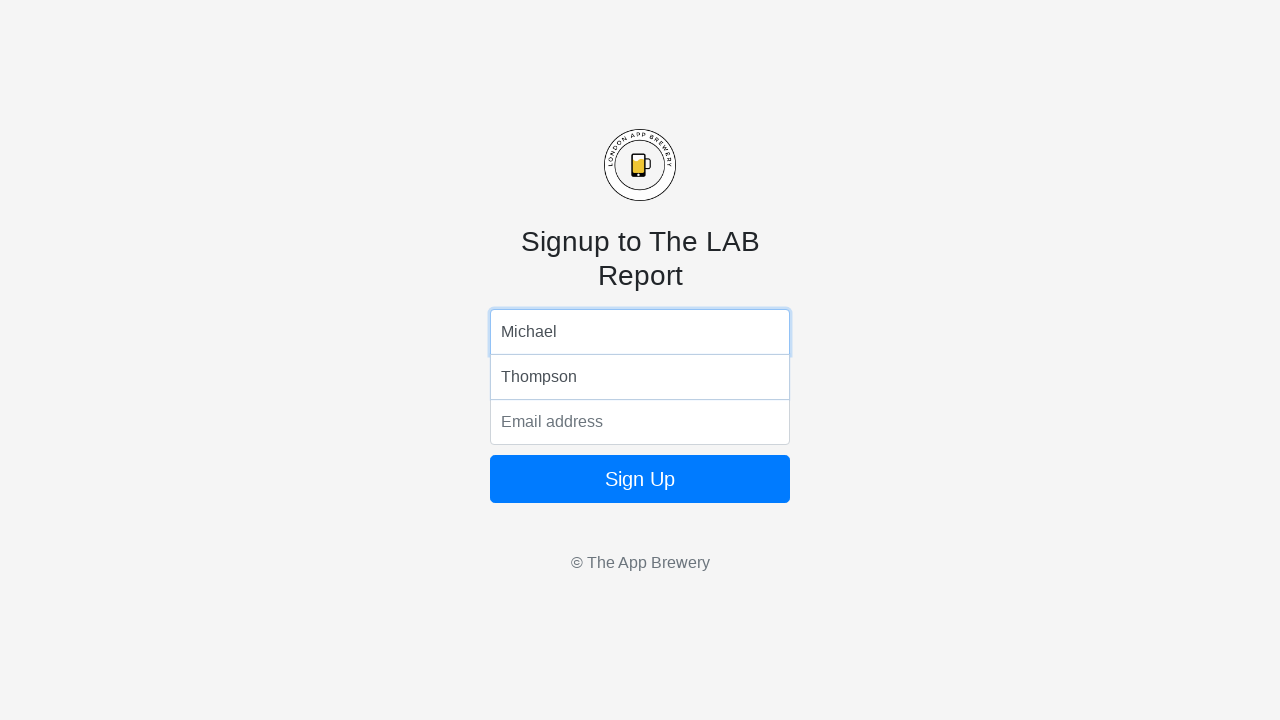

Filled email field with 'mthompson@example.com' on input[name='email']
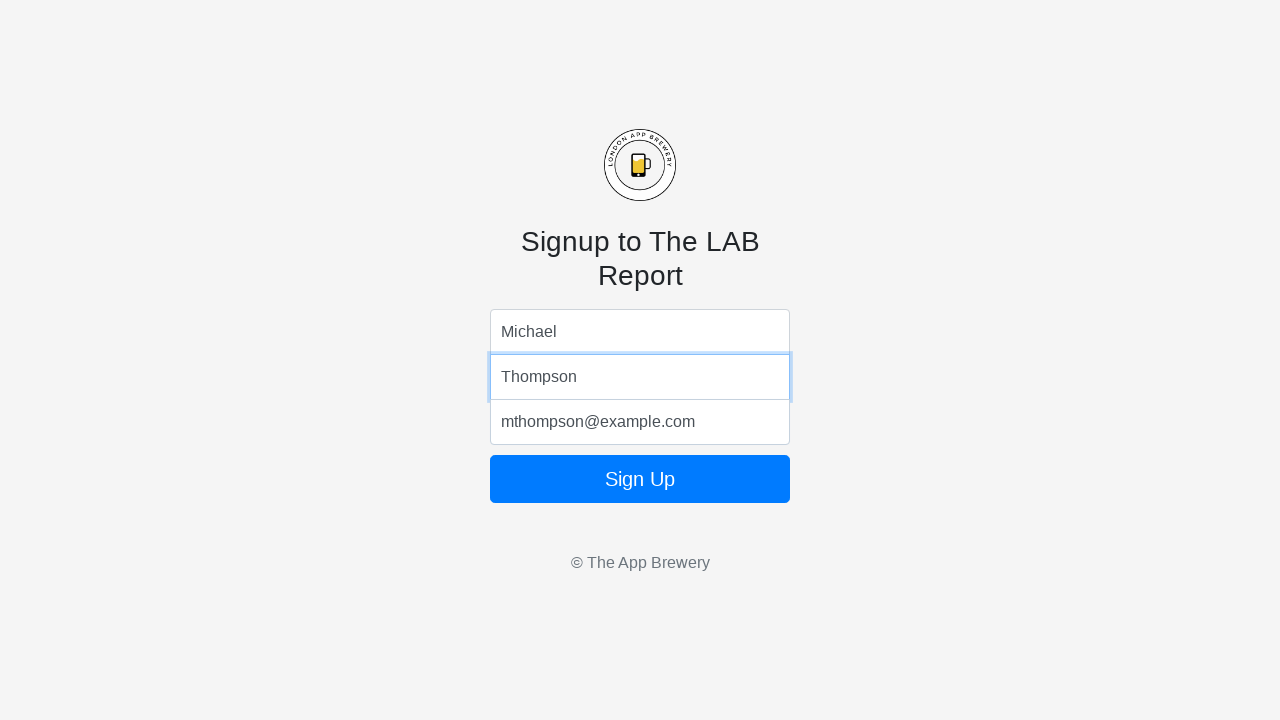

Clicked submit button to submit form at (640, 479) on button
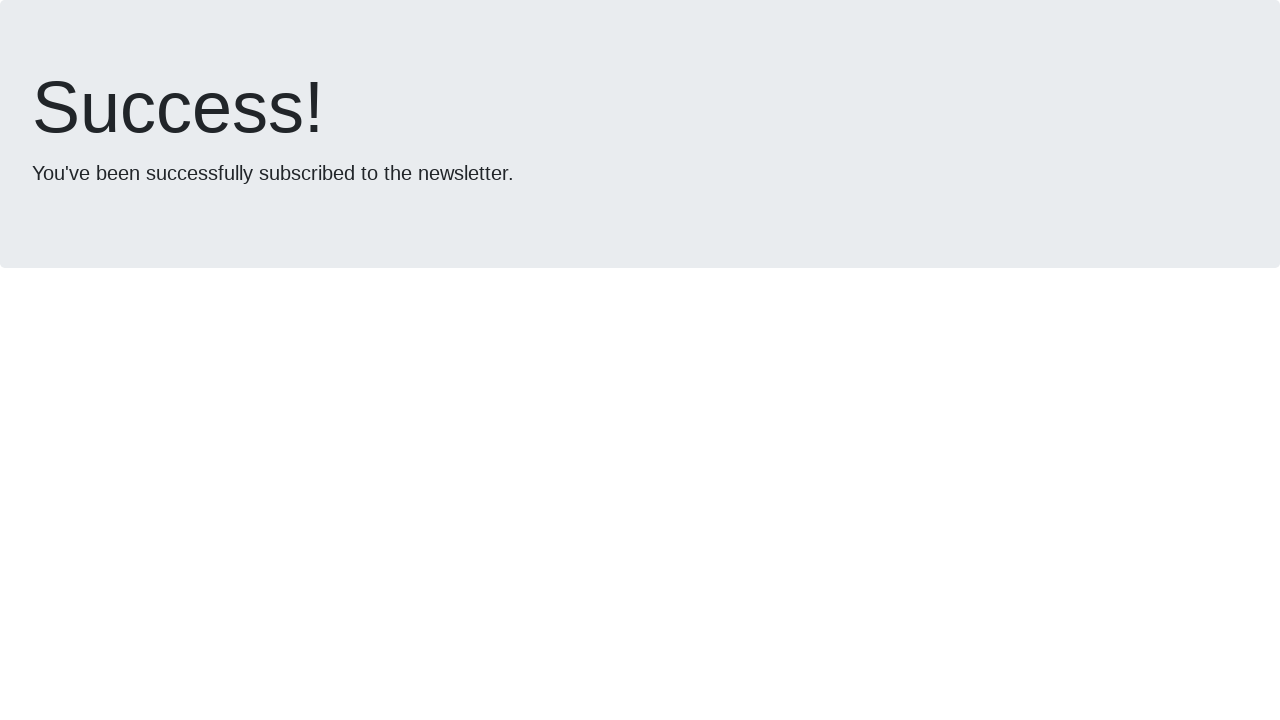

Form submission completed and page settled to networkidle state
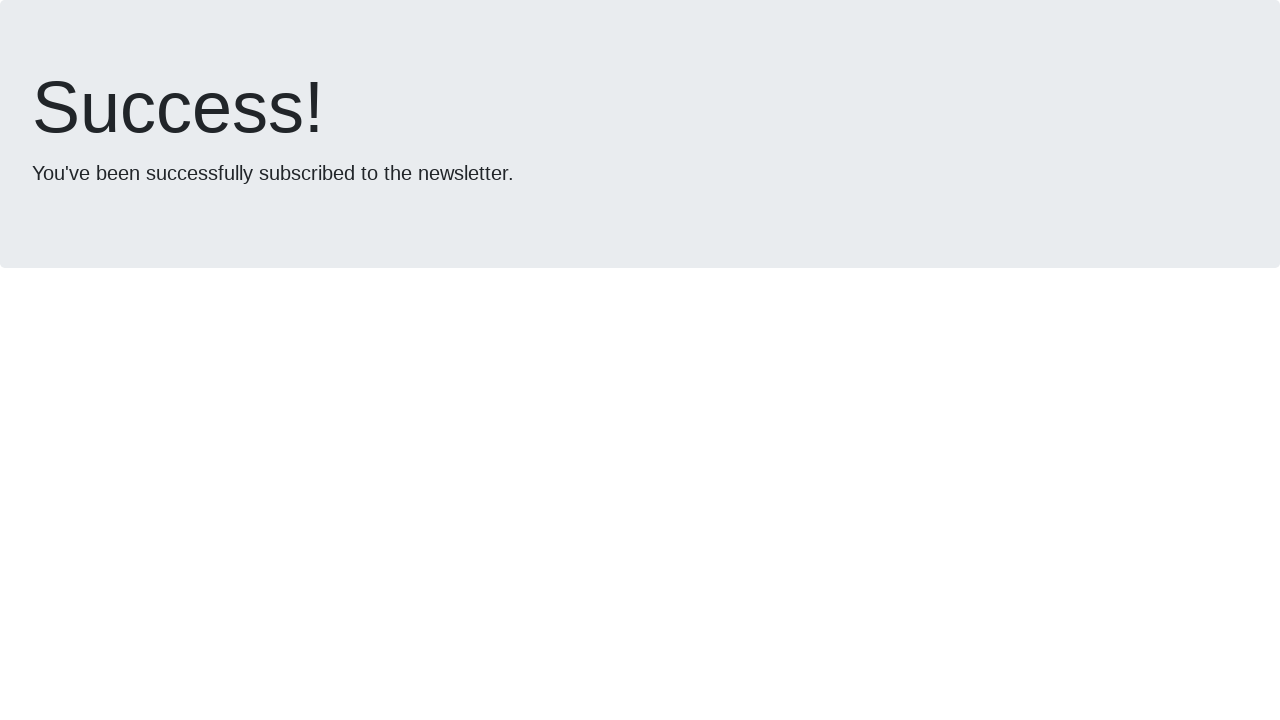

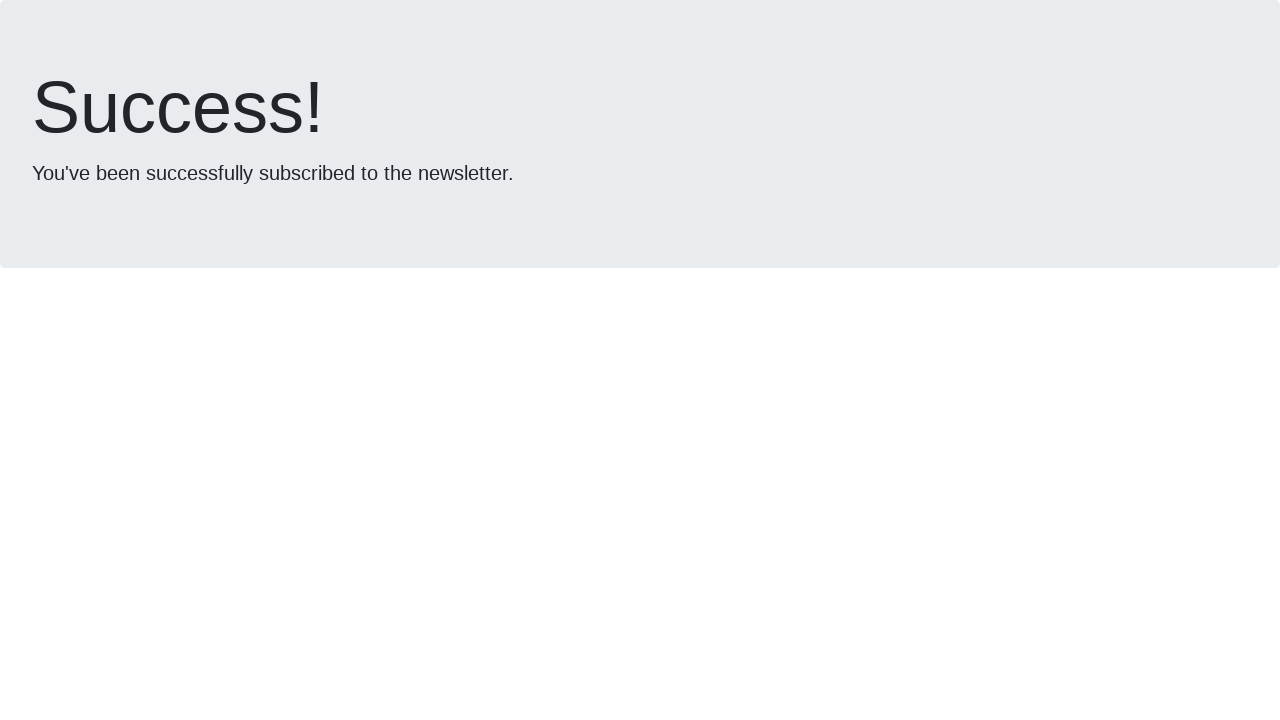